Tests product search functionality by navigating to products page, searching for "Dress", and verifying search results are displayed

Starting URL: https://automationexercise.com

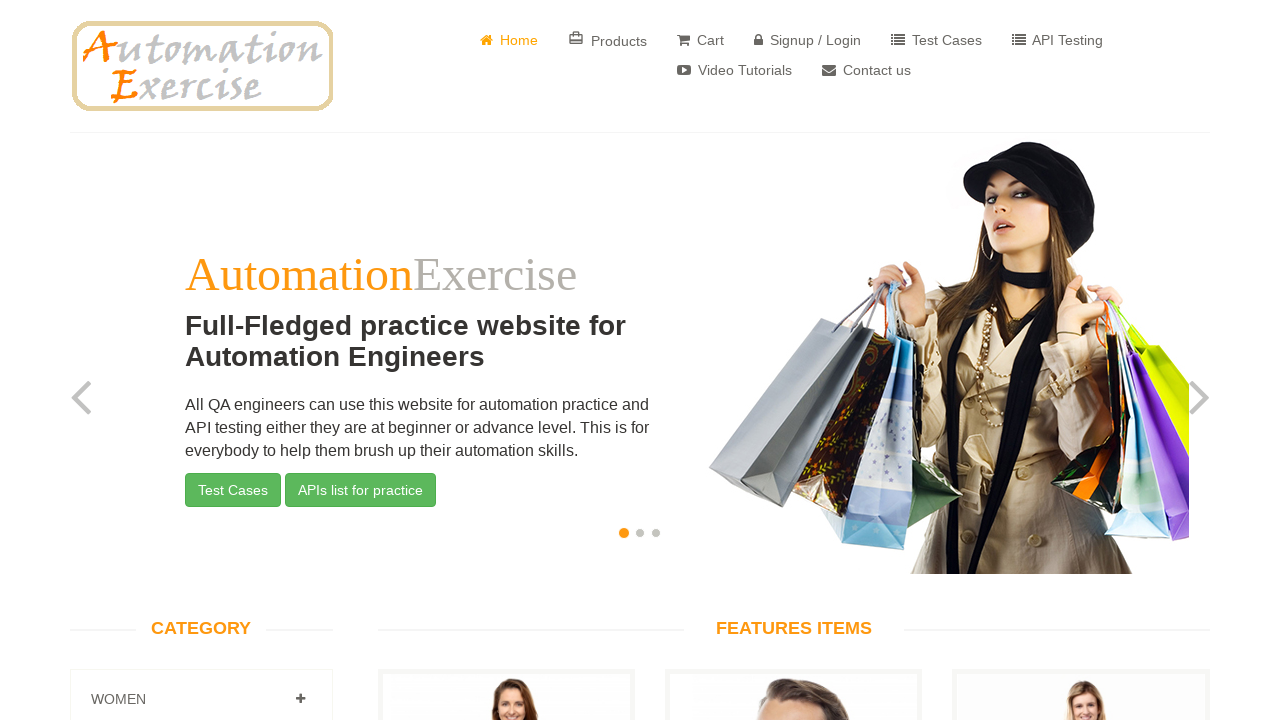

Clicked on Products button to navigate to products page at (608, 40) on a[href='/products']
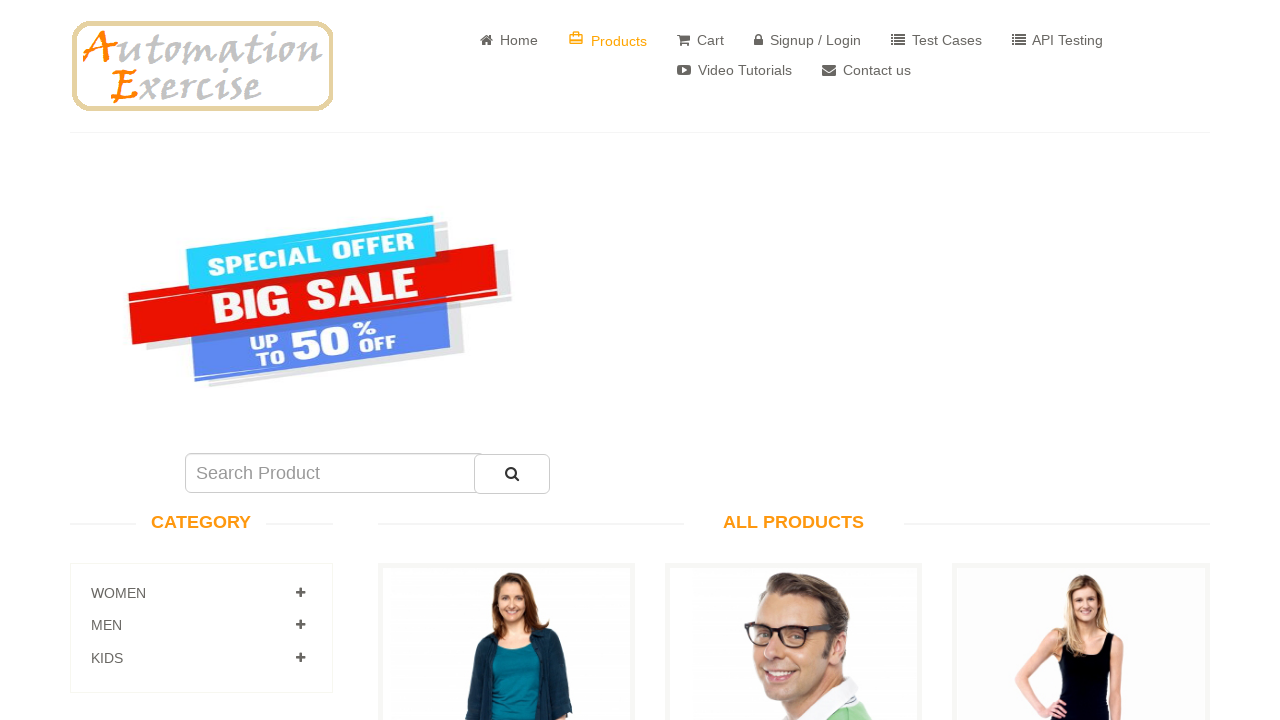

Filled search field with 'Dress' on #search_product
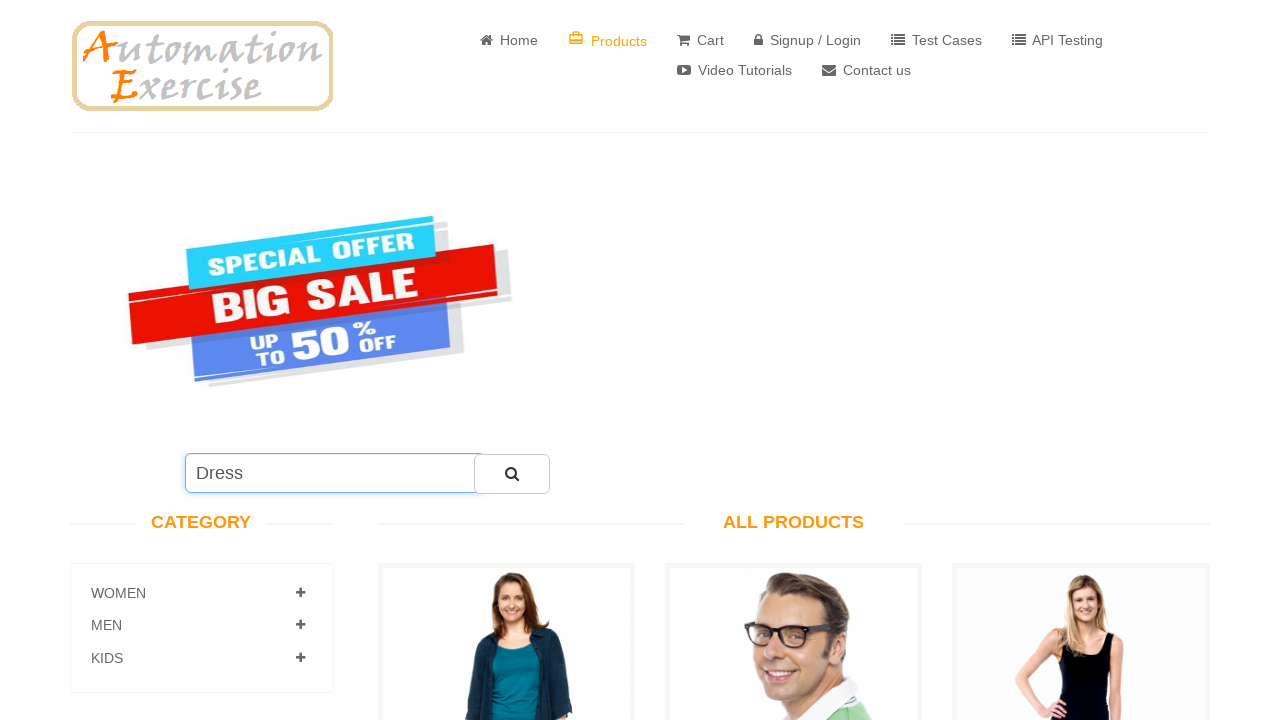

Clicked the search button to execute search at (512, 474) on #submit_search
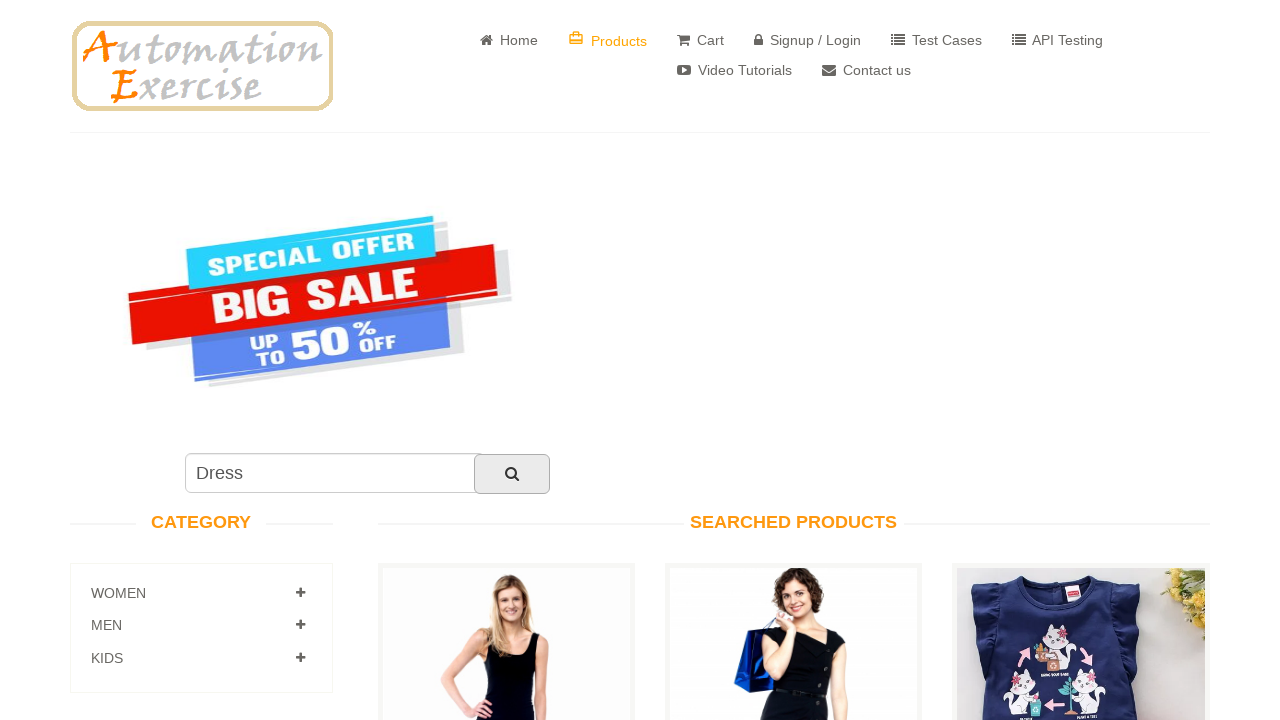

Search results header appeared
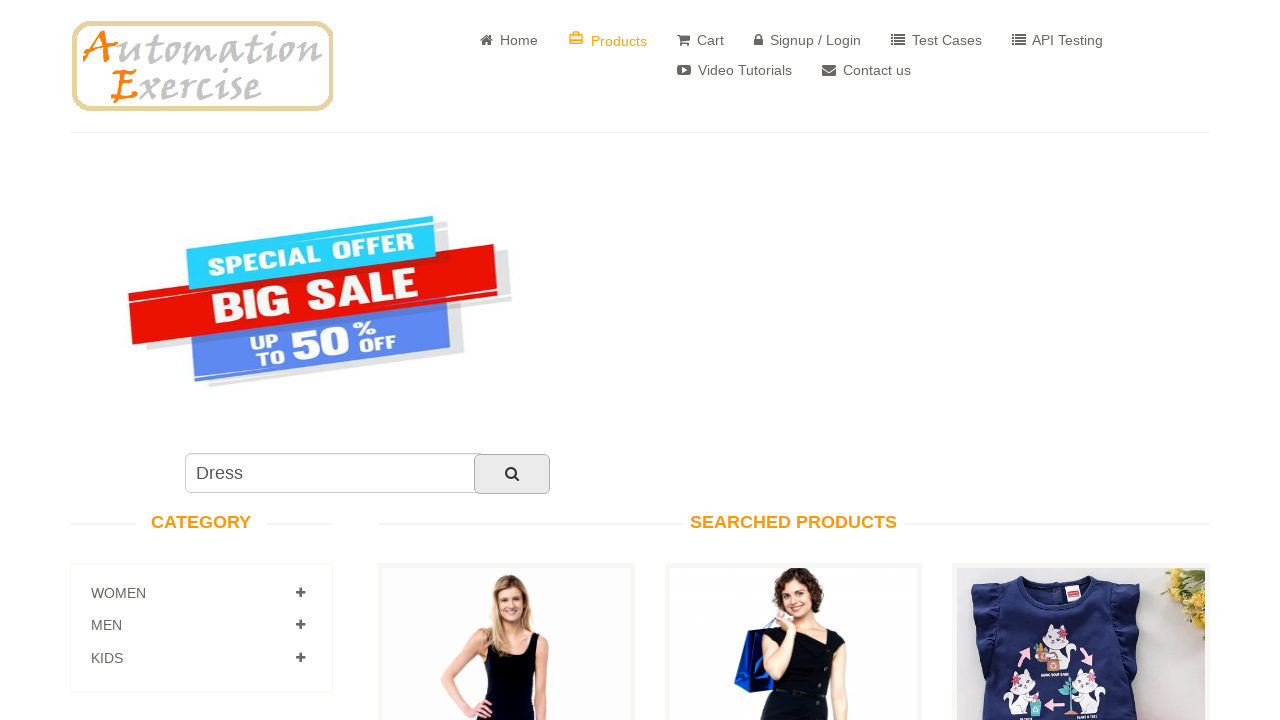

Product list loaded successfully
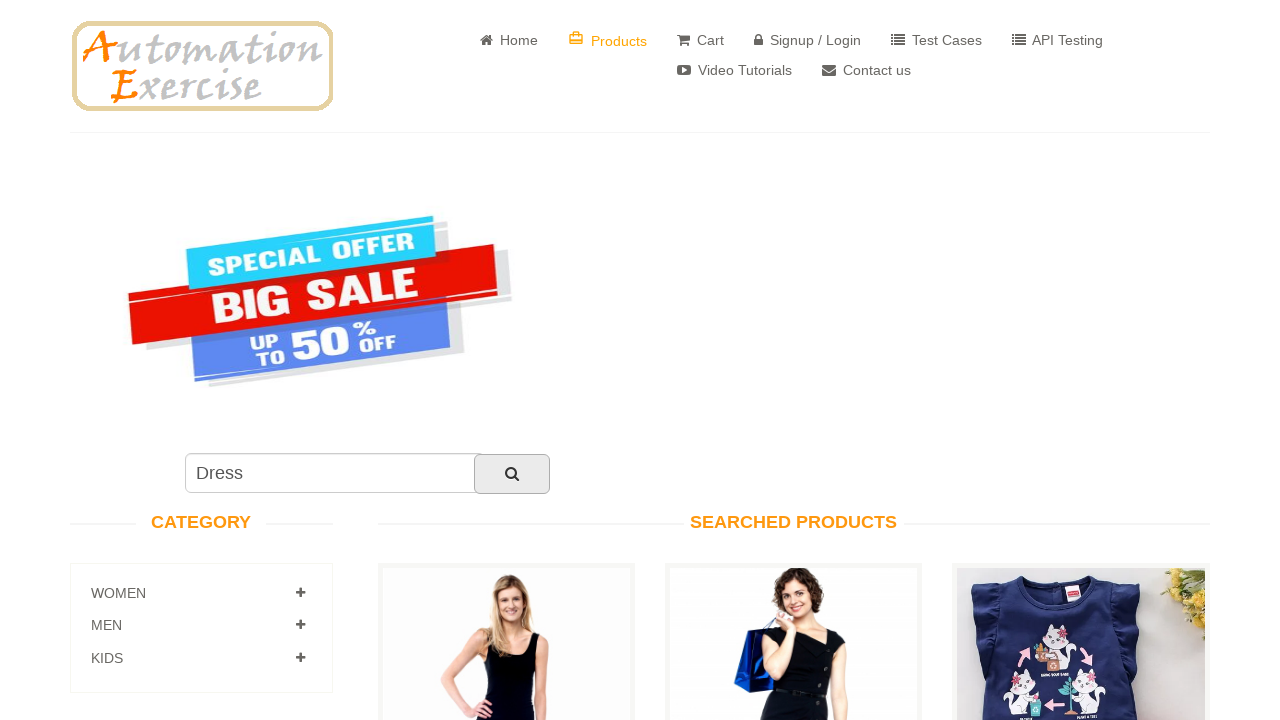

Verified that 9 products are displayed for 'Dress' search
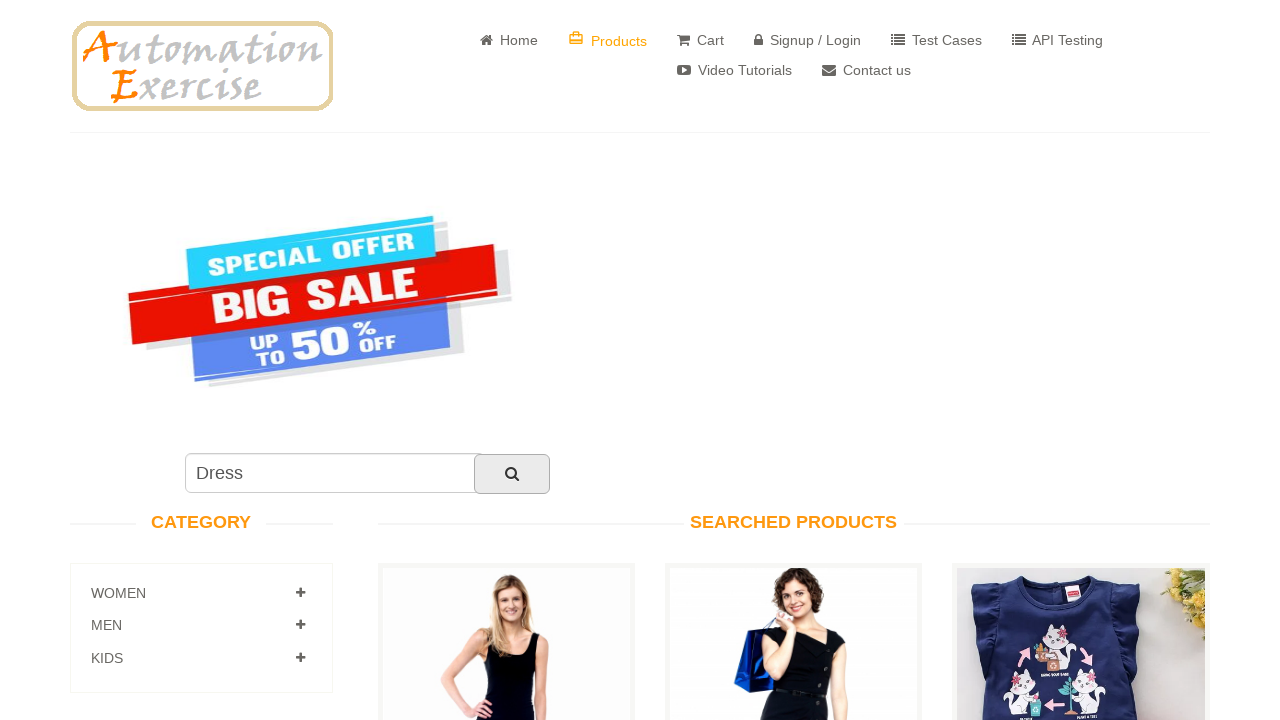

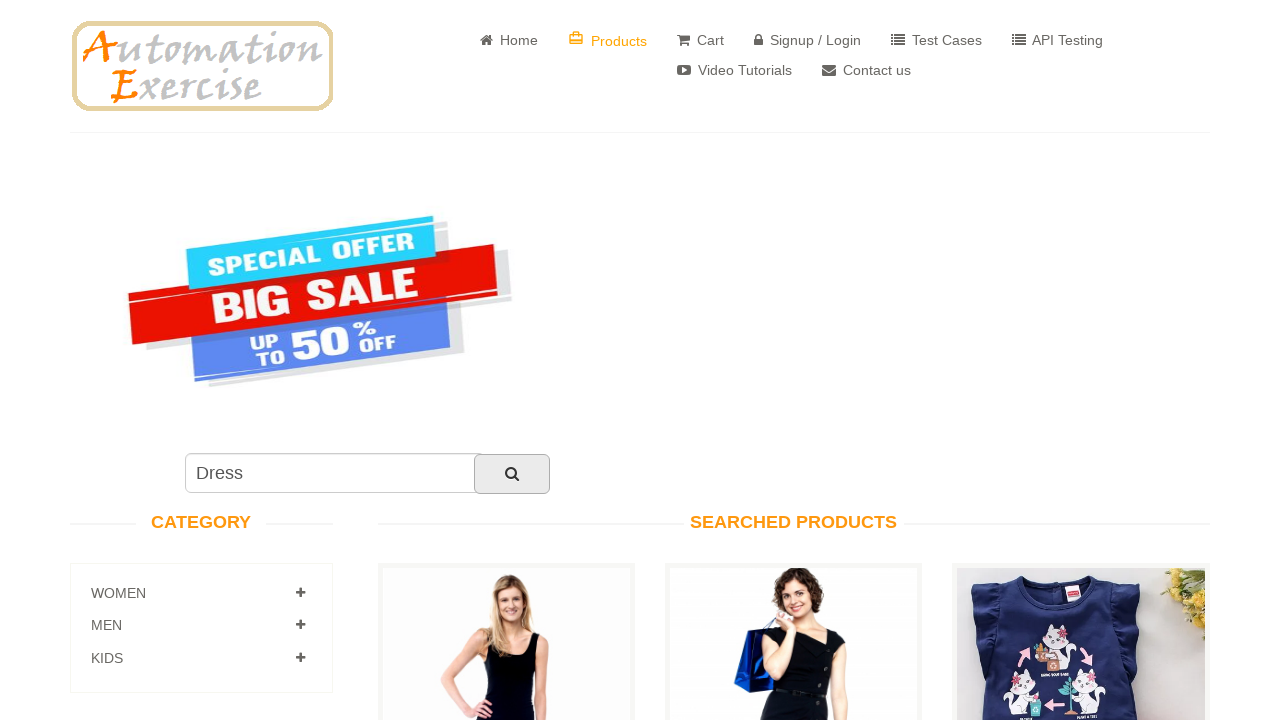